Tests navigation to the bracelets section and verifies that products are loaded and displayed

Starting URL: https://regem.store/

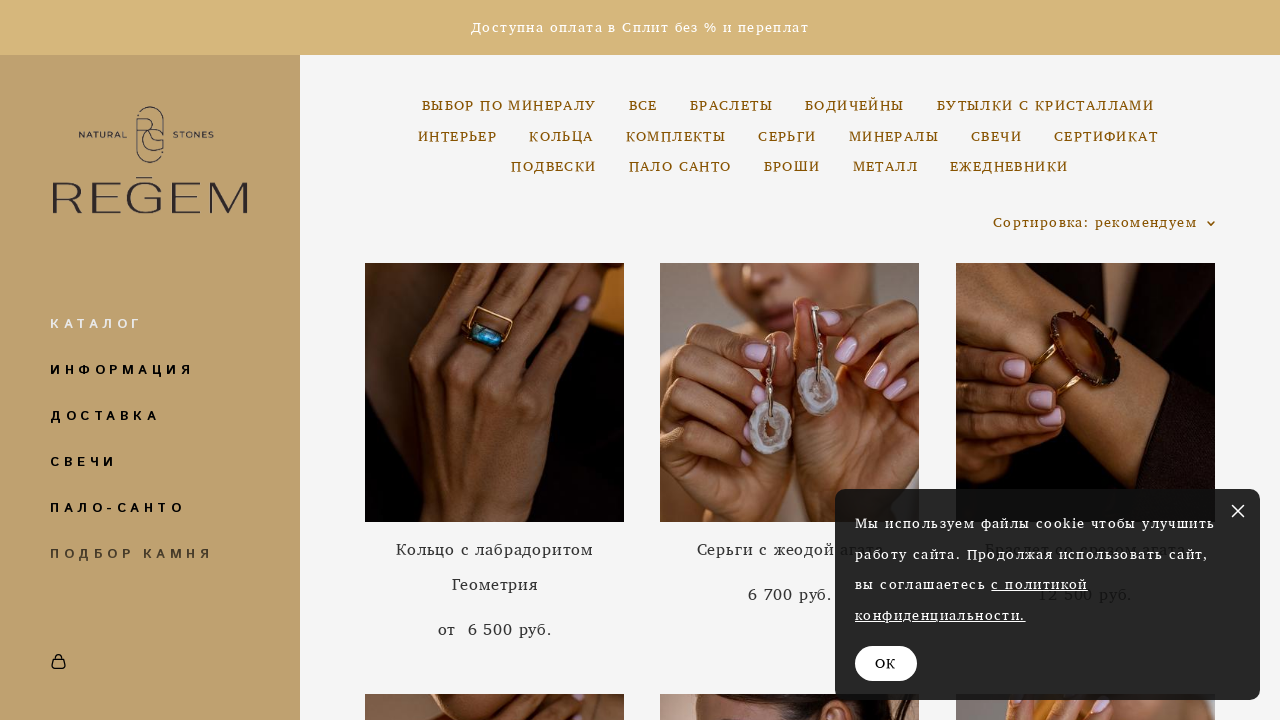

Clicked on the bracelets section link at (731, 105) on xpath=//a[contains(text(), 'БРАСЛЕТЫ') or contains(text(), 'Браслеты')]
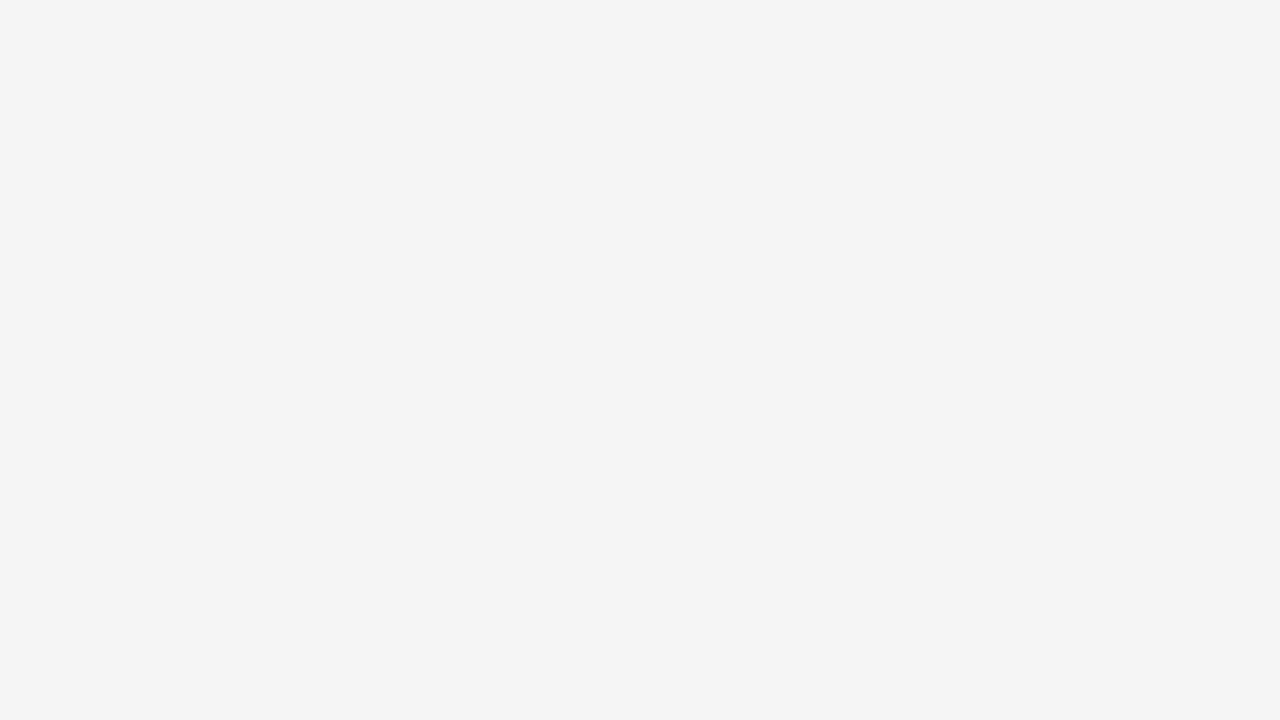

Products loaded and displayed in bracelets section
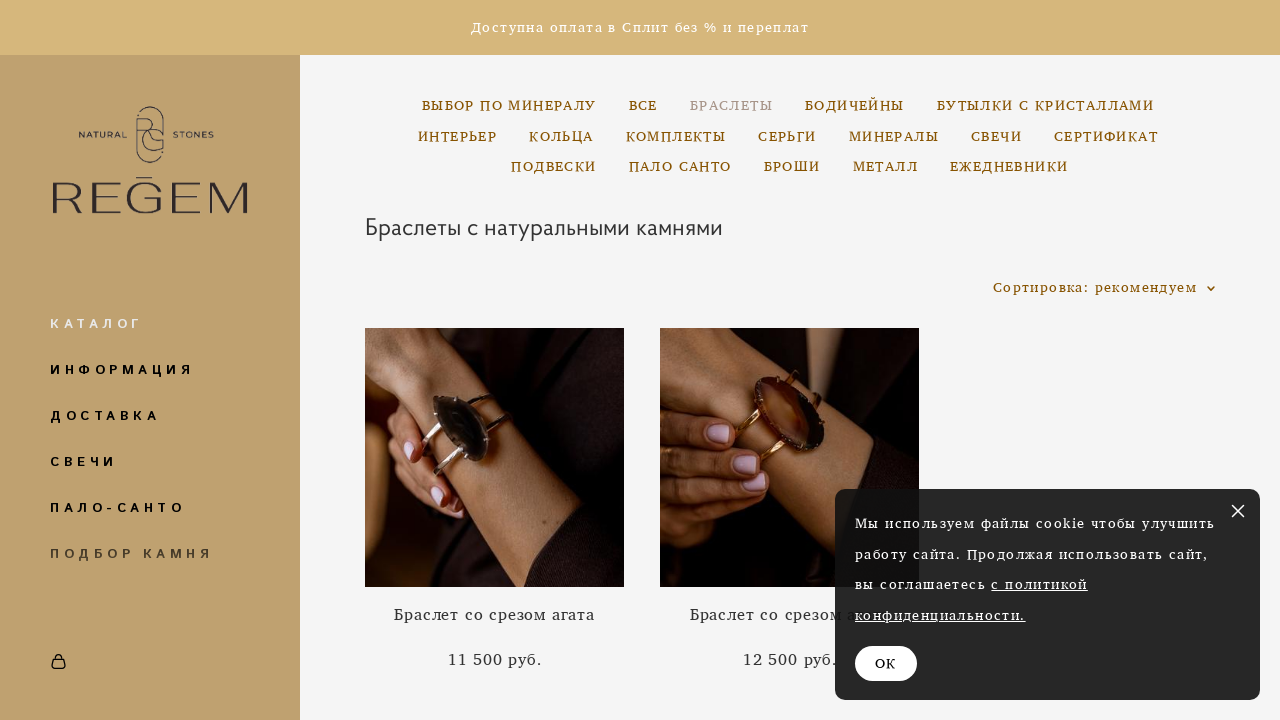

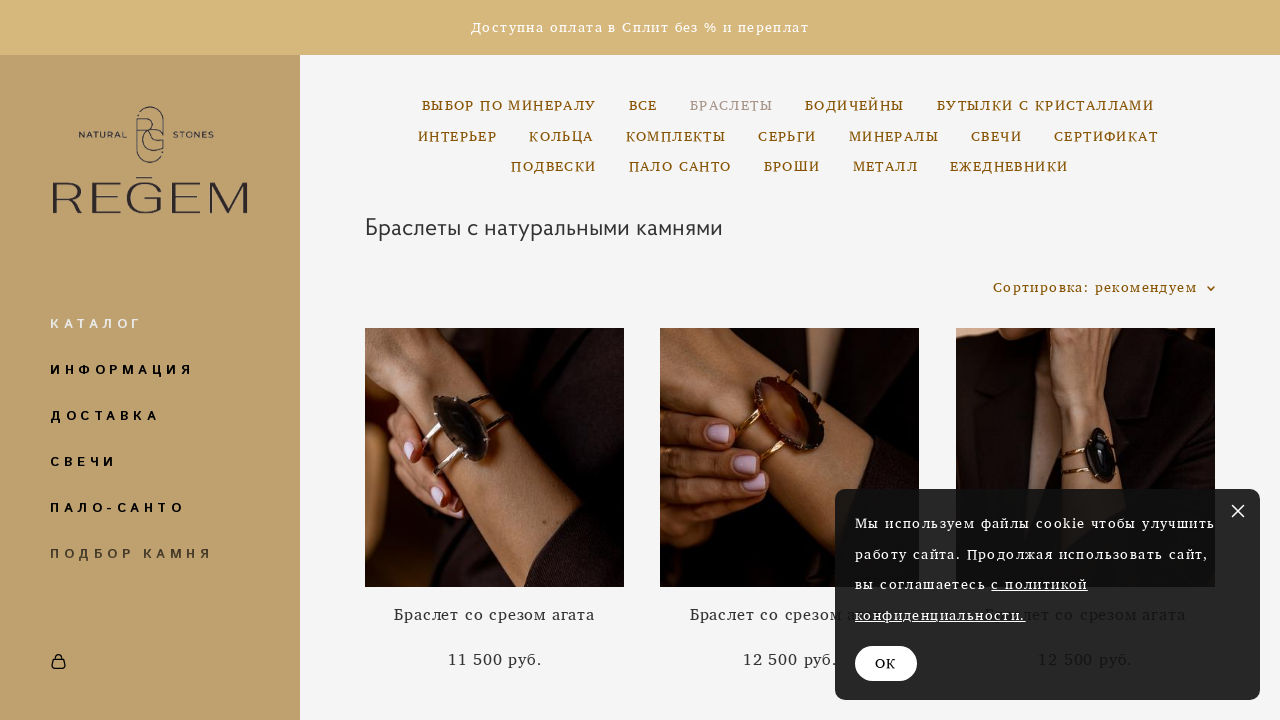